Tests opening a footer link in a new tab using Ctrl+Enter, then switches between windows to verify page titles

Starting URL: https://www.oyorooms.com/

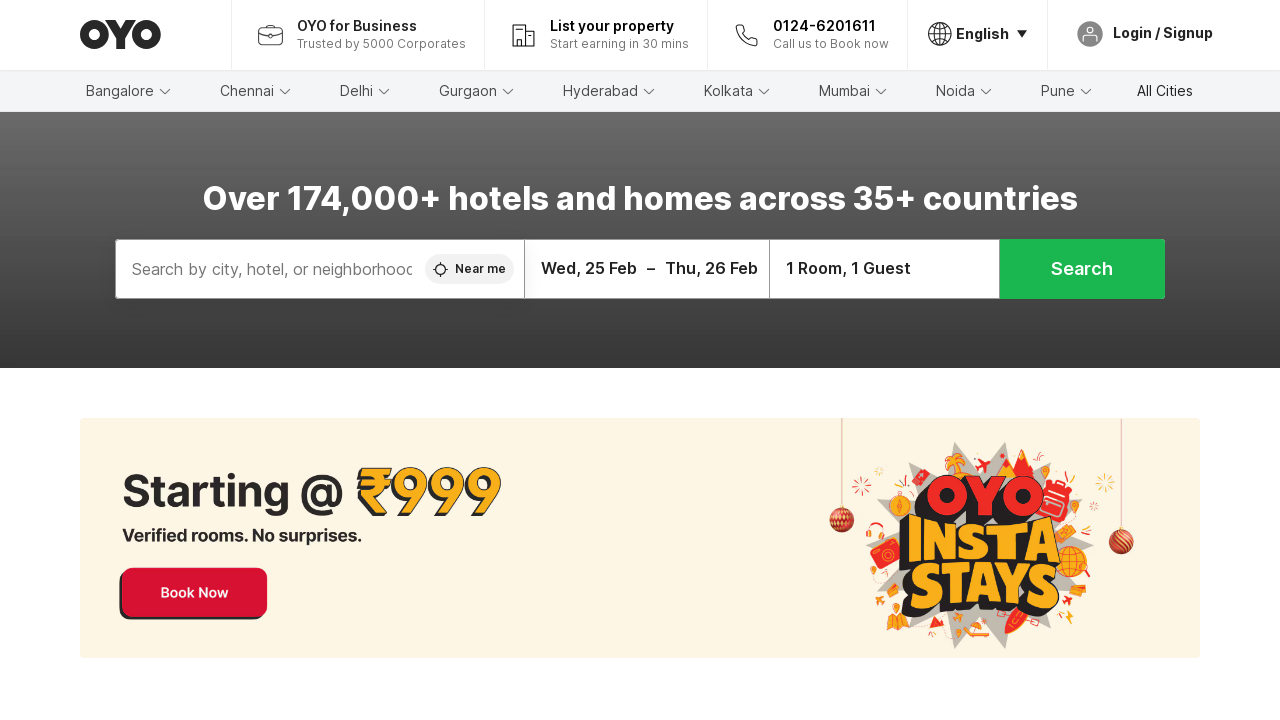

Retrieved main page title
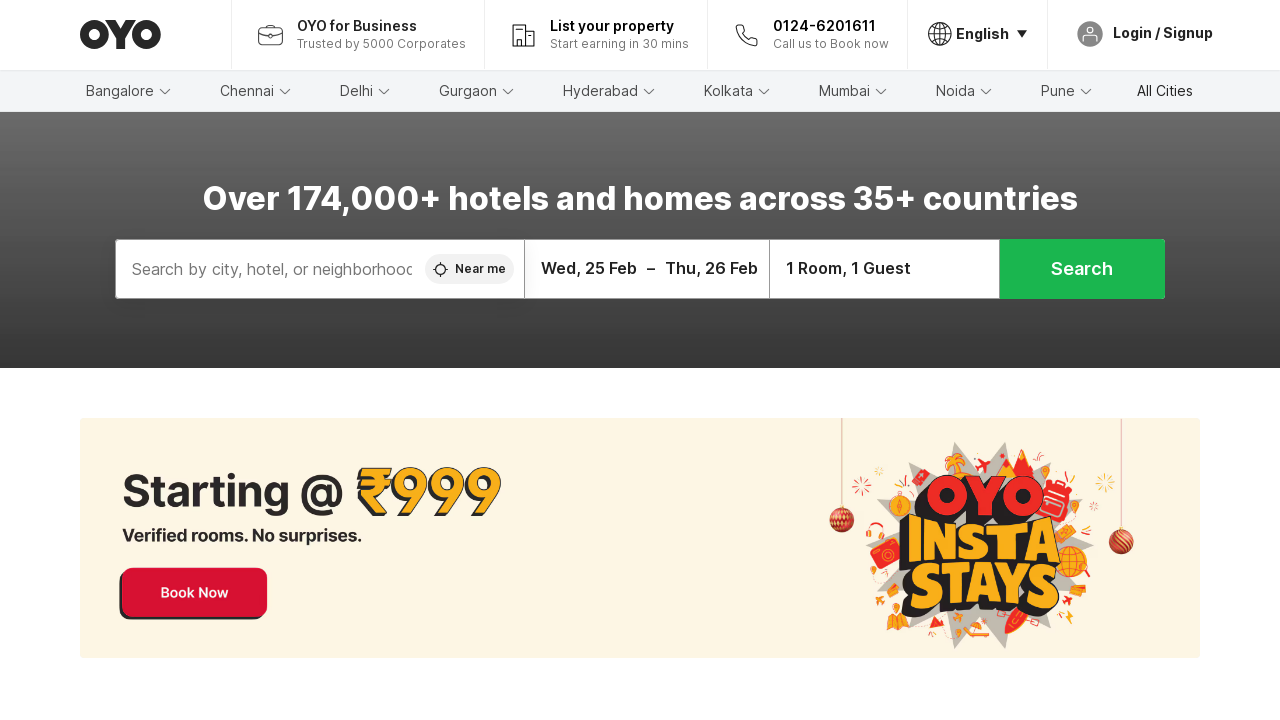

Clicked first footer destination link with Ctrl+Click to open in new tab at (176, 361) on (//*[@class='footerDestinations__link'])[1]
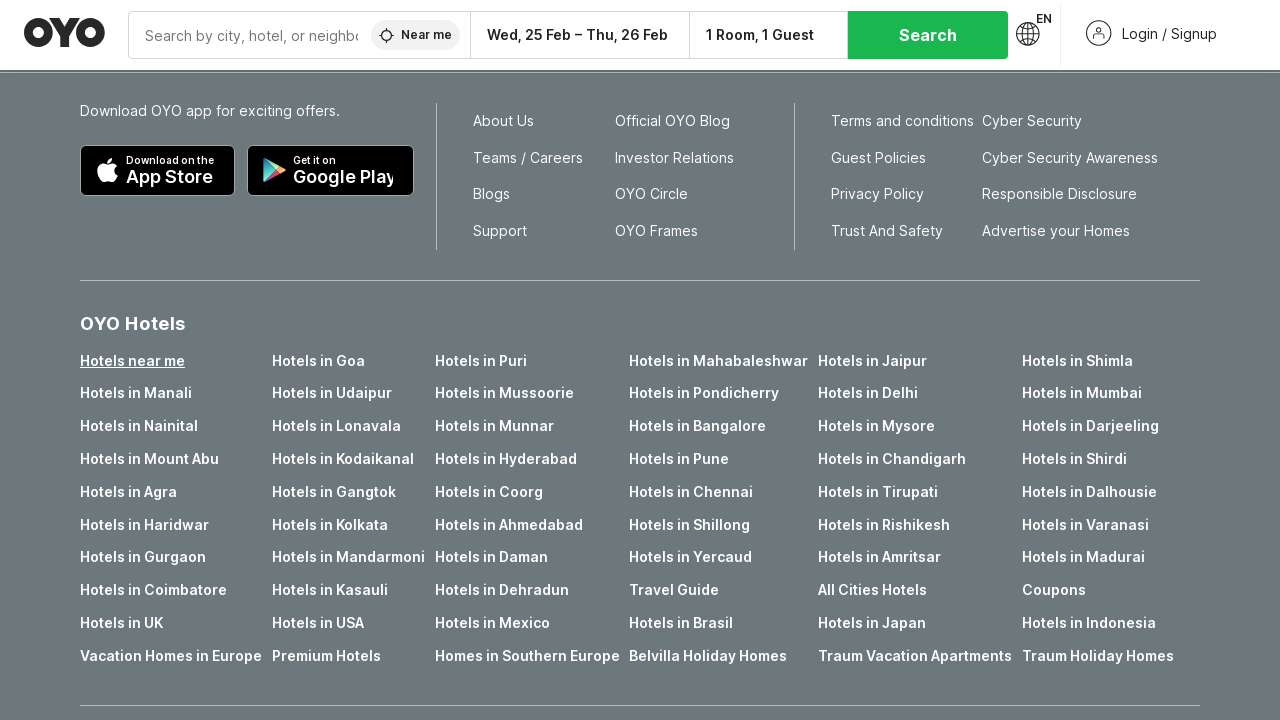

New tab page loaded completely
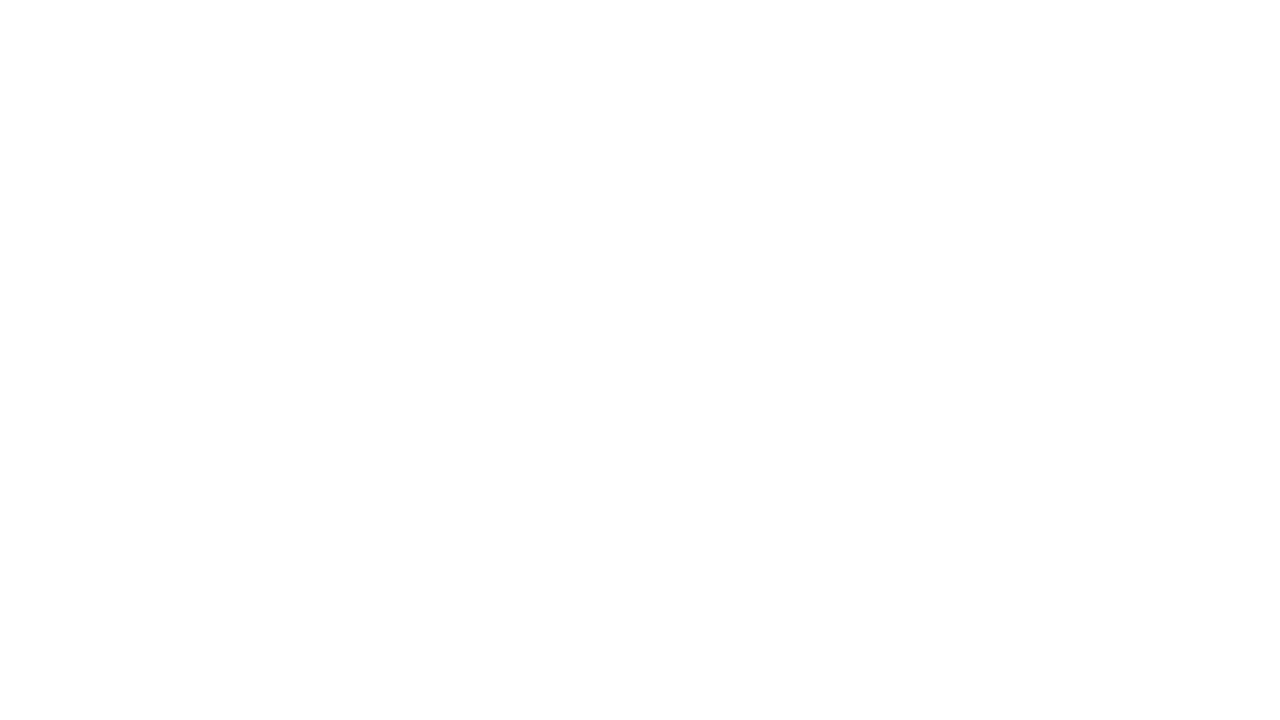

Retrieved new tab page title
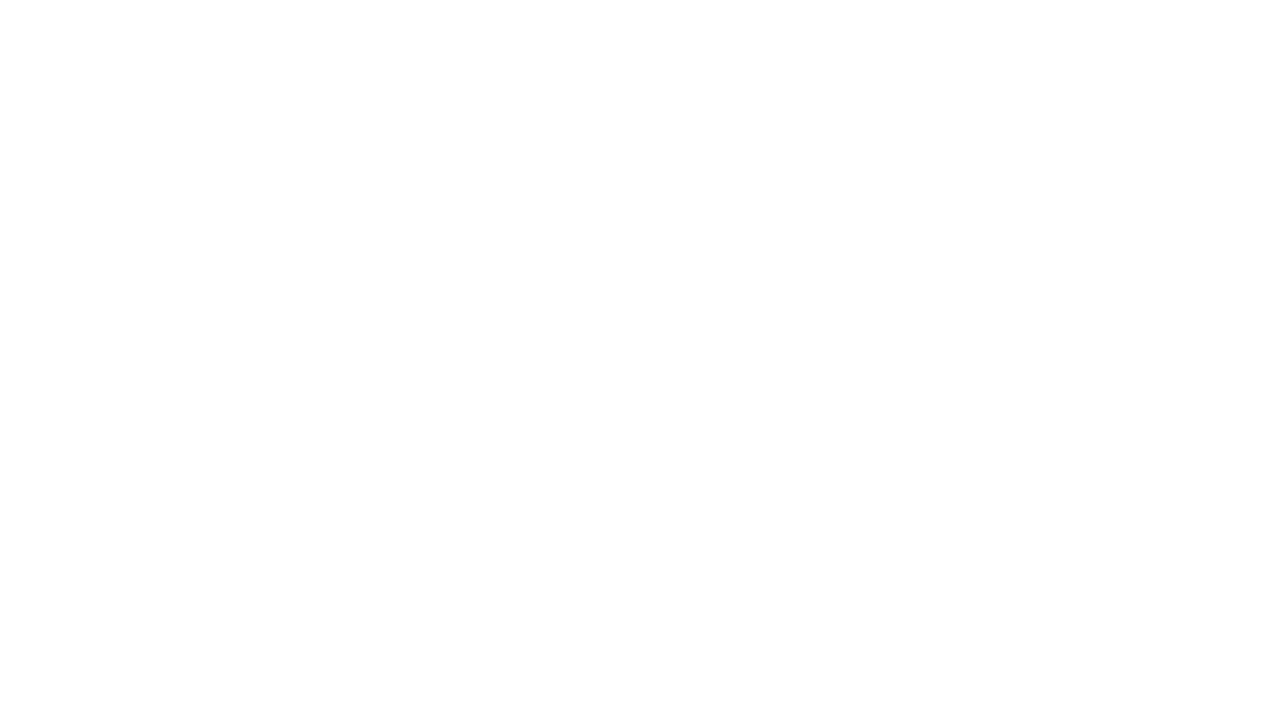

Switched back to original page and retrieved its title
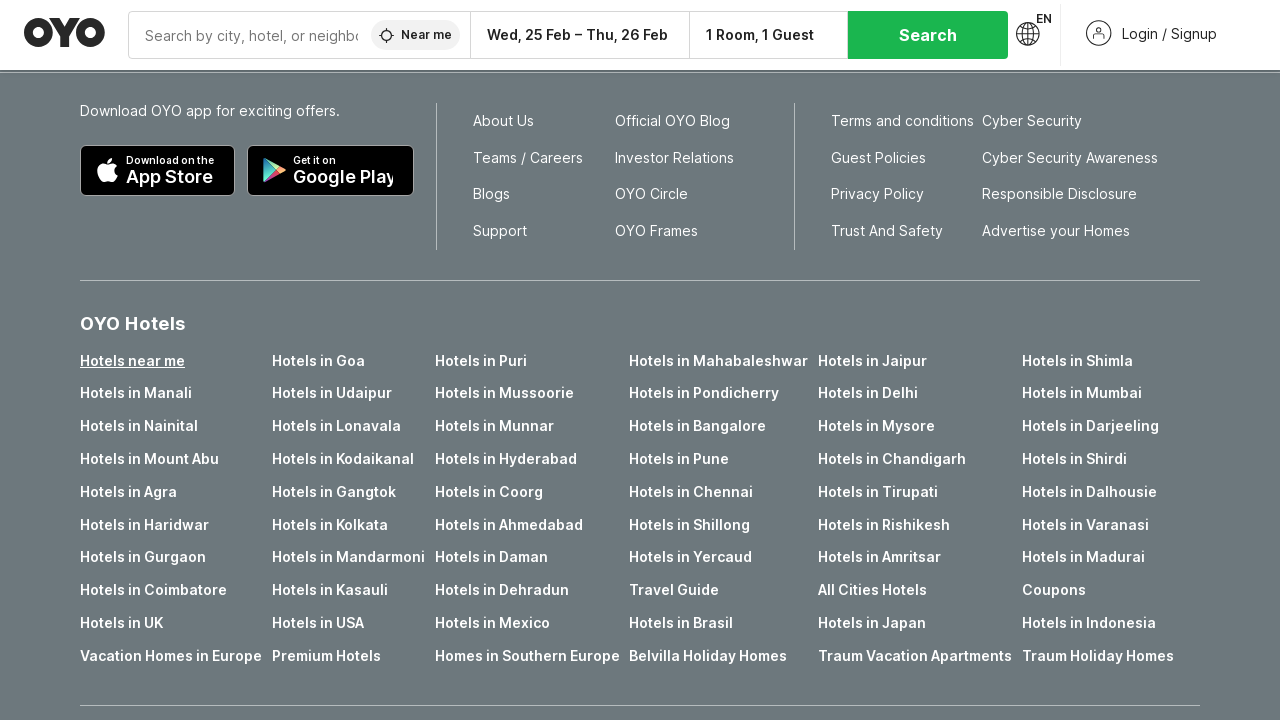

Closed the new tab
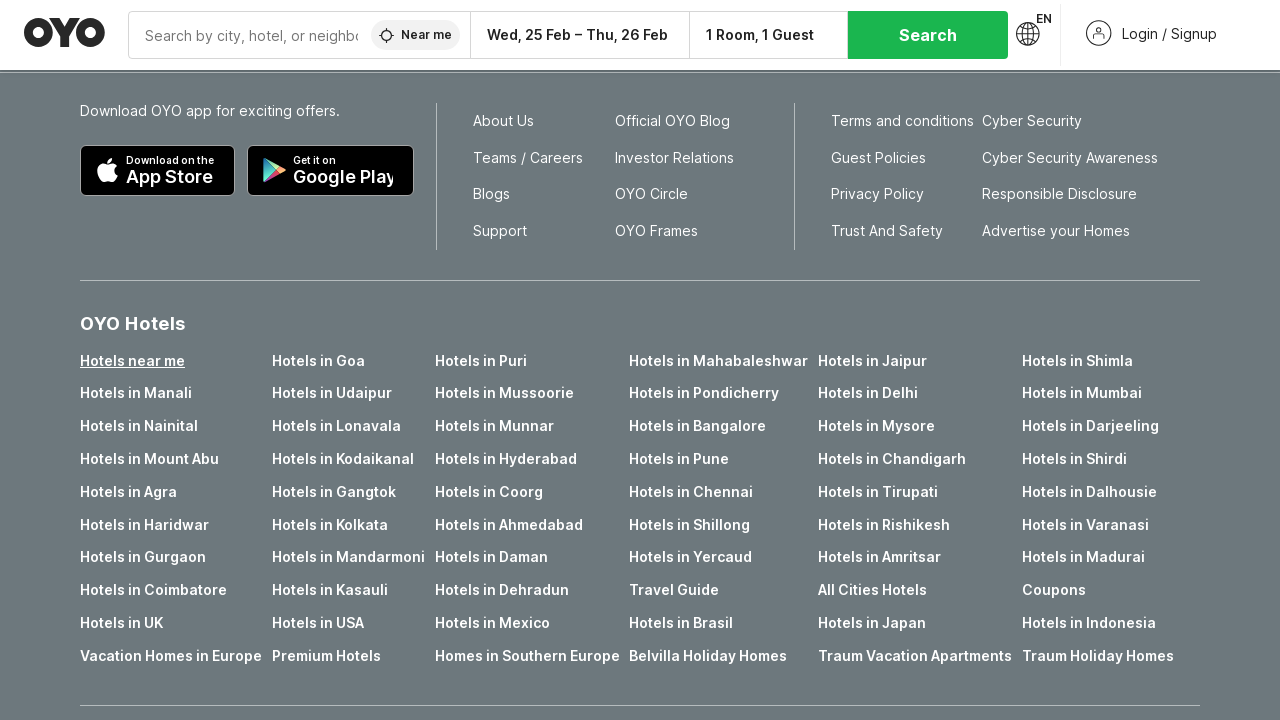

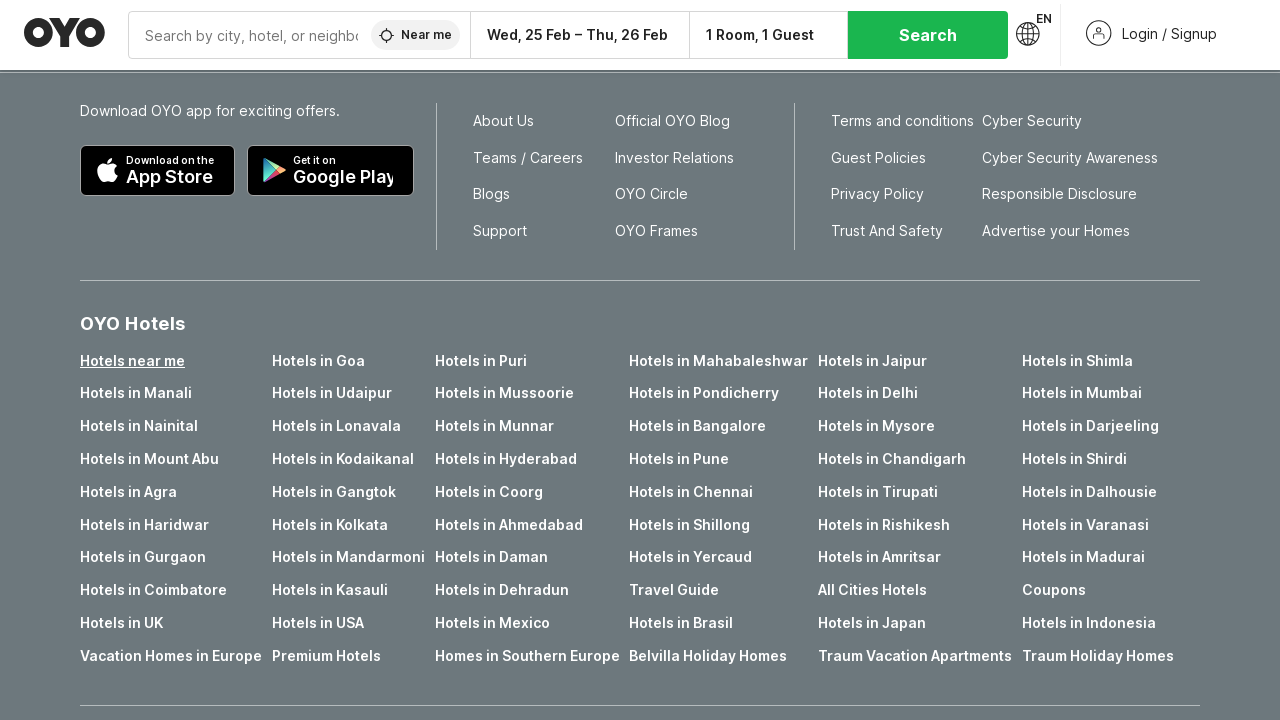